Tests various alert interactions on a practice website including accepting alerts, confirming dialogs, dismissing sweet alerts, and entering text in prompt alerts

Starting URL: https://www.leafground.com/alert.xhtml

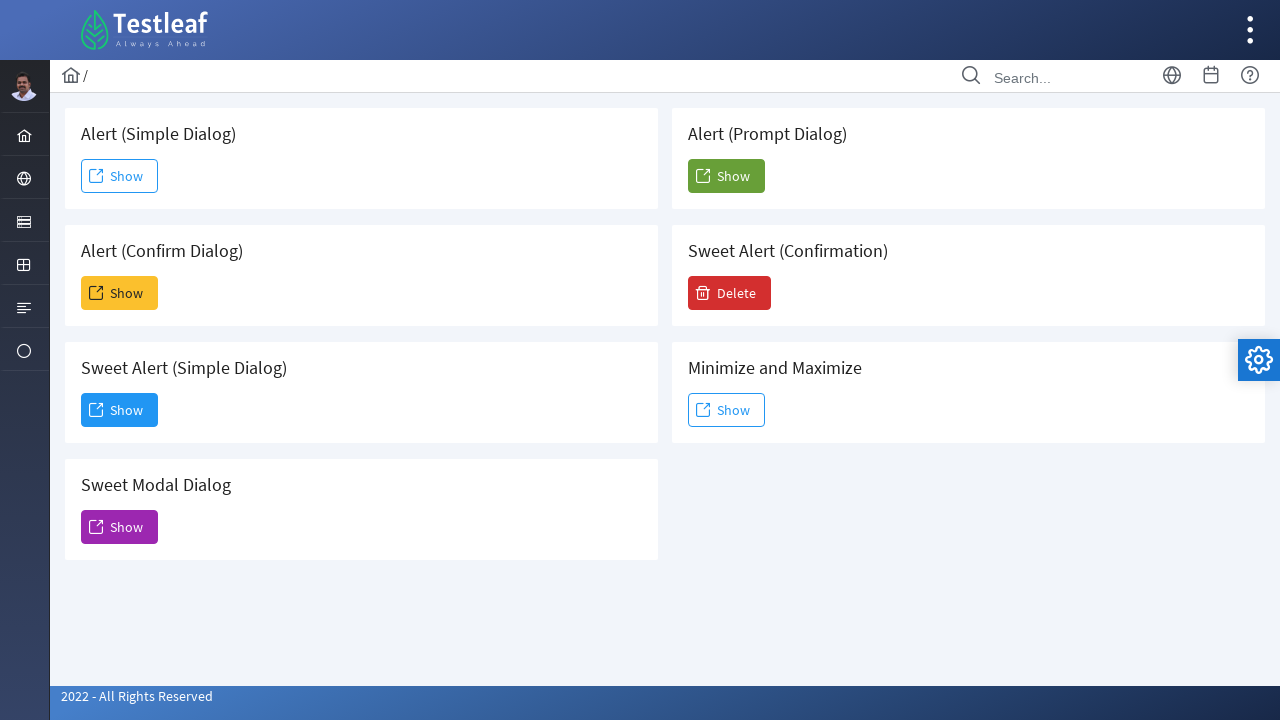

Clicked first alert button at (120, 176) on (//button[@role='button'])[1]
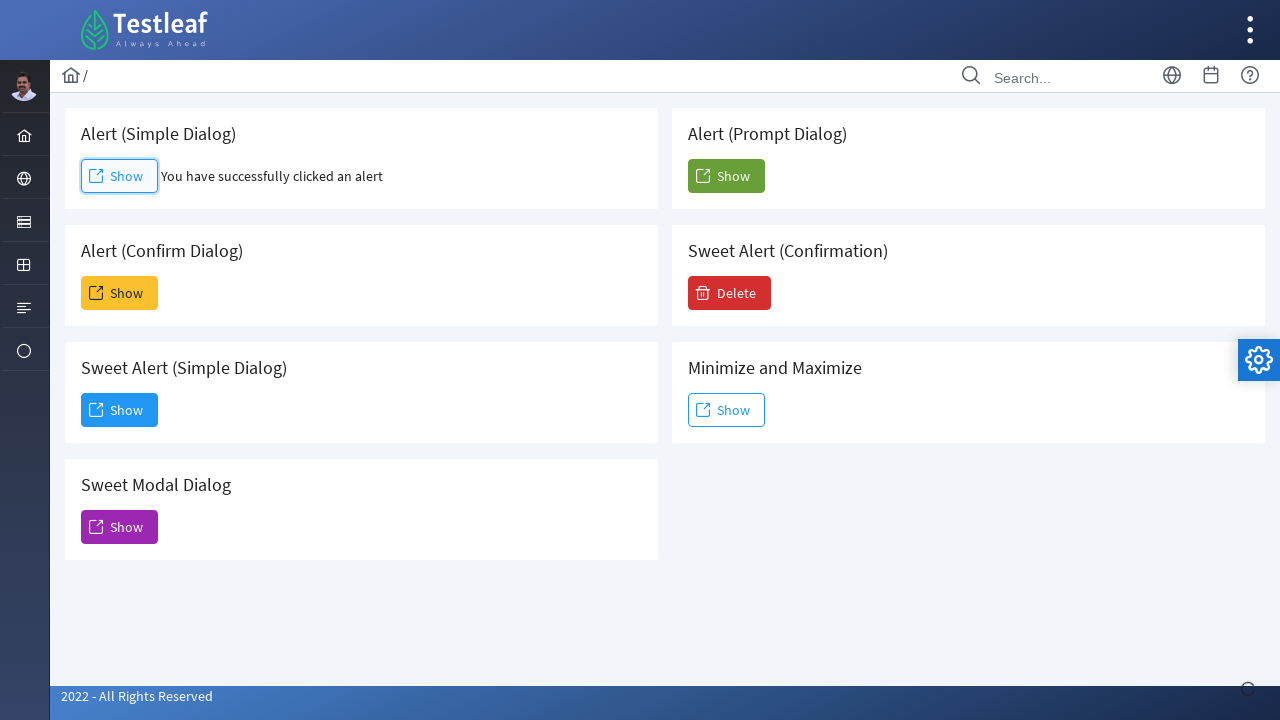

Set up dialog handler to accept alerts
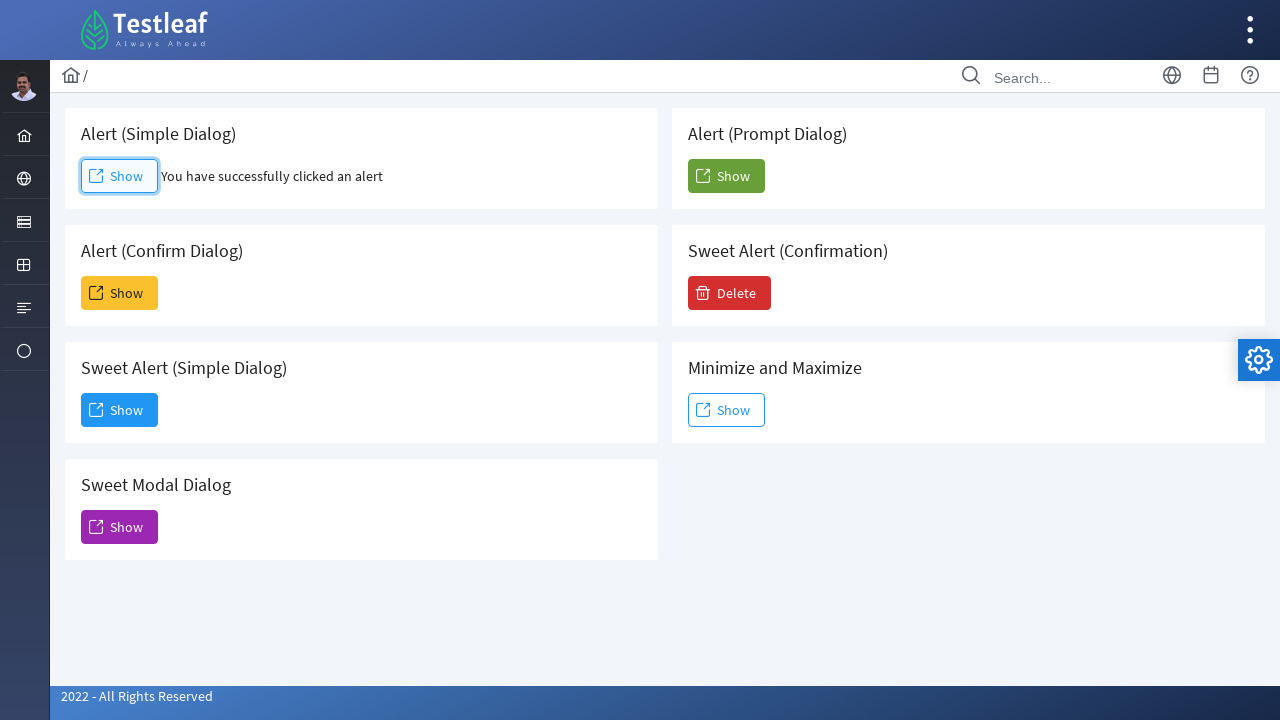

Waited 500ms for alert to be processed
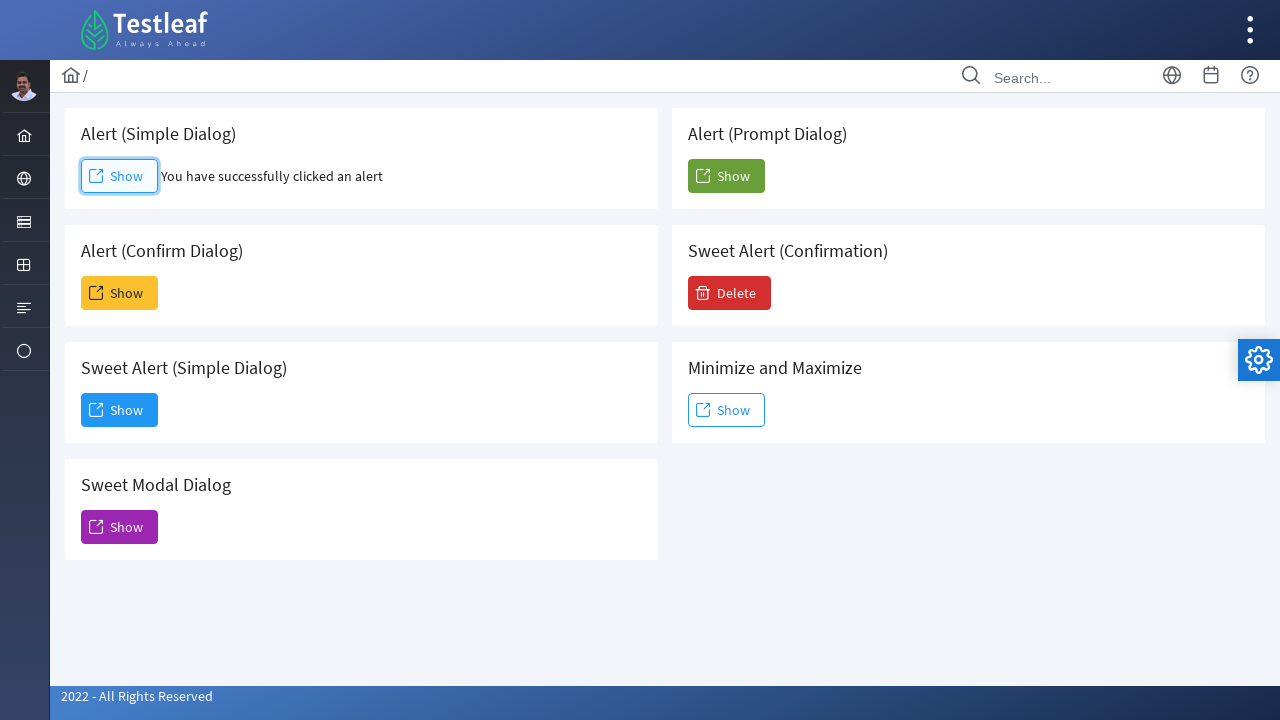

Clicked second submit button to trigger confirm dialog at (120, 293) on (//button[@type='submit'])[2]
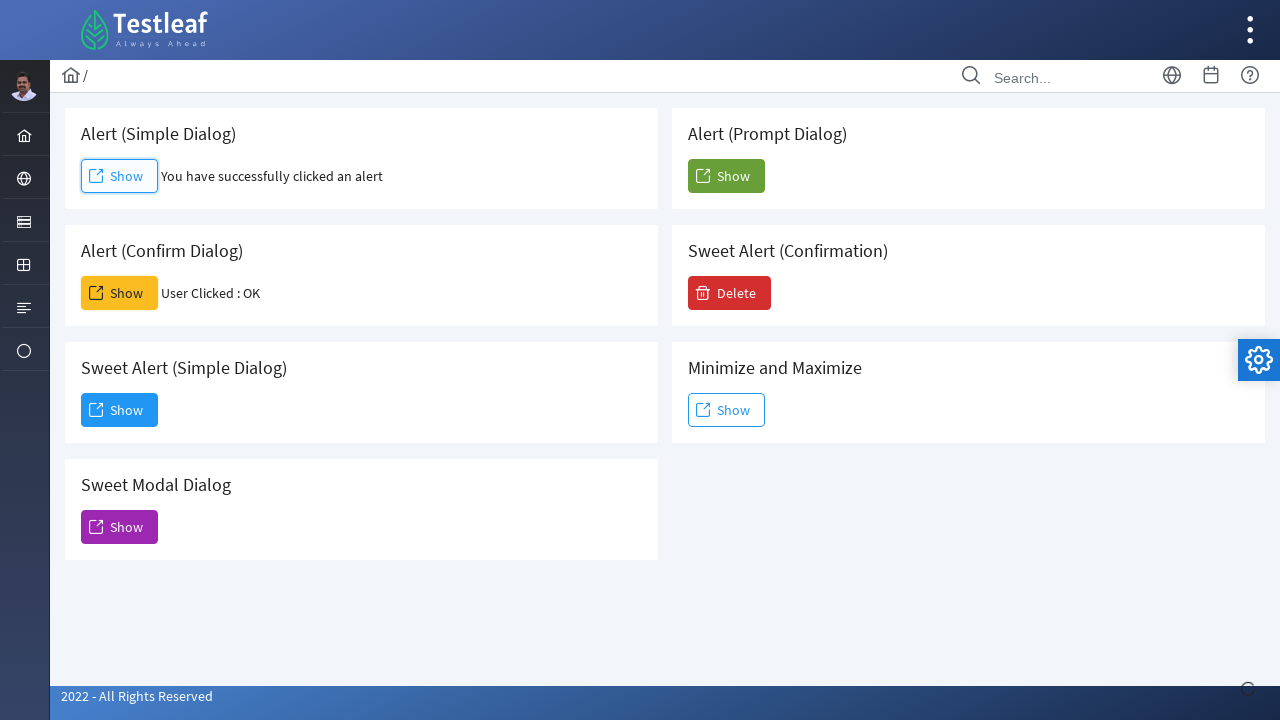

Result element appeared after confirm dialog
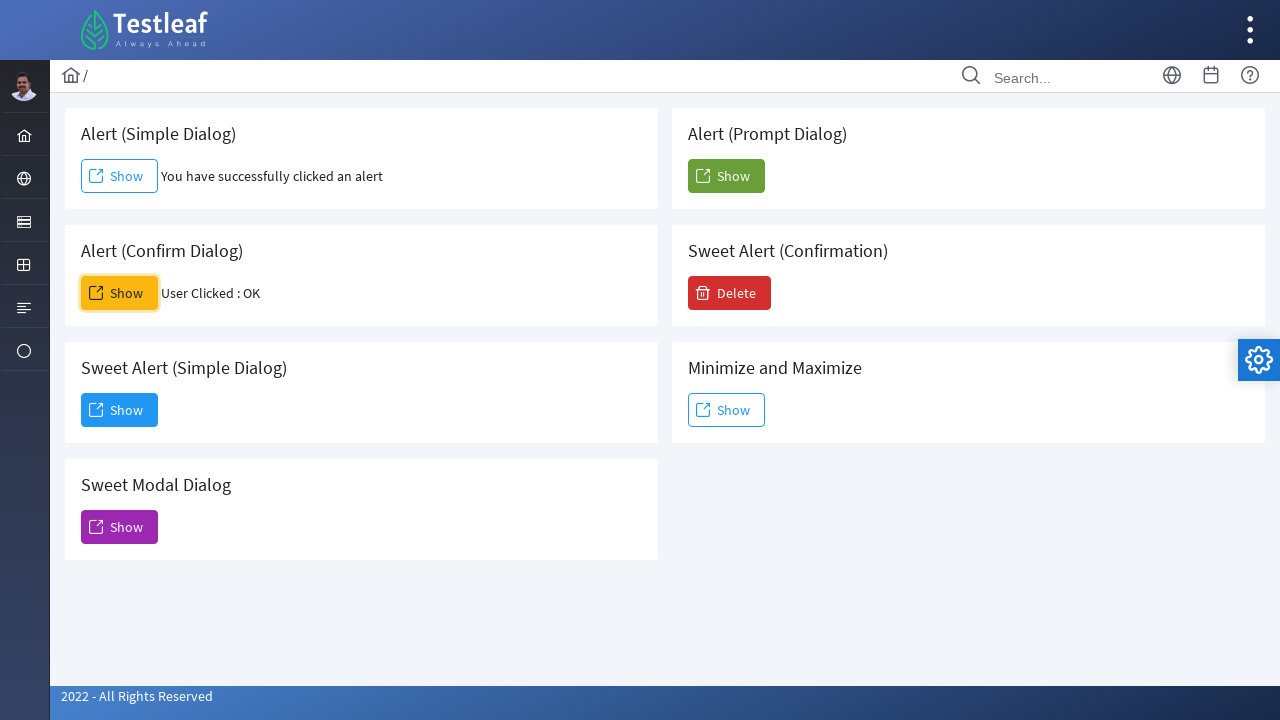

Clicked Sweet Alert button at (96, 410) on xpath=//h5[contains(text(),'Sweet Alert')]/following::span[1]
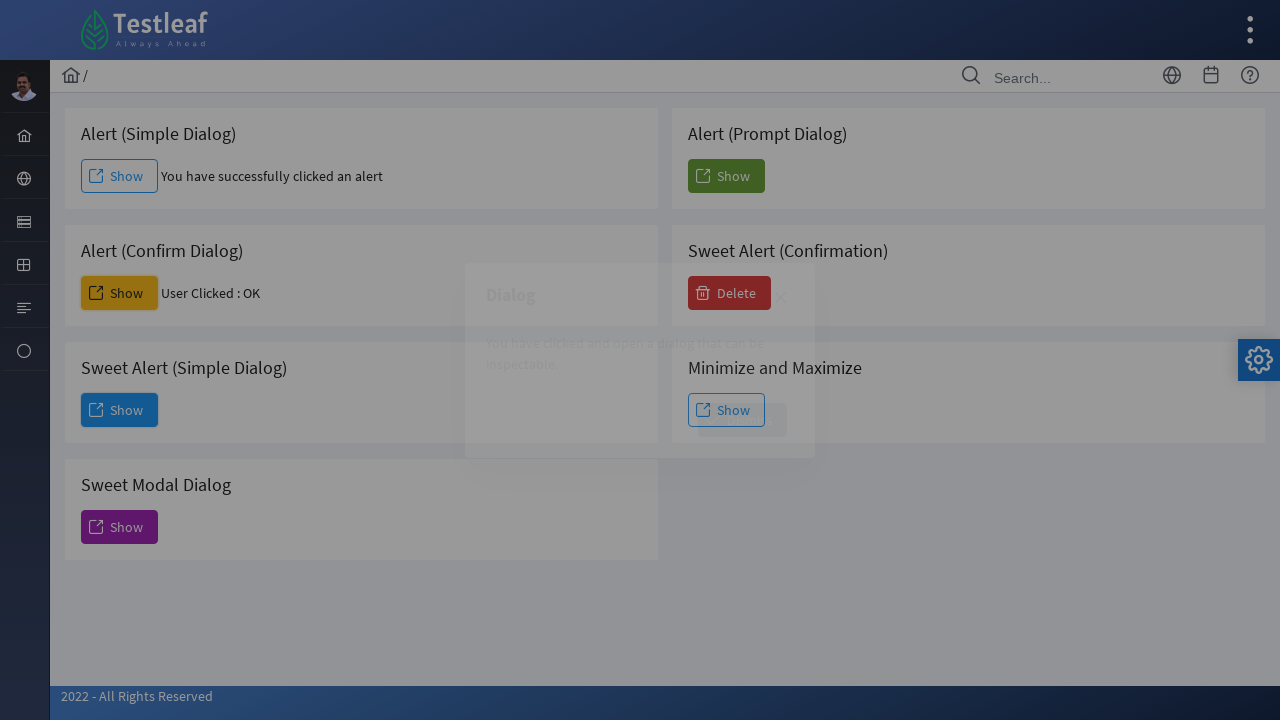

Clicked Dismiss button on sweet alert at (742, 420) on xpath=//span[text()='Dismiss']
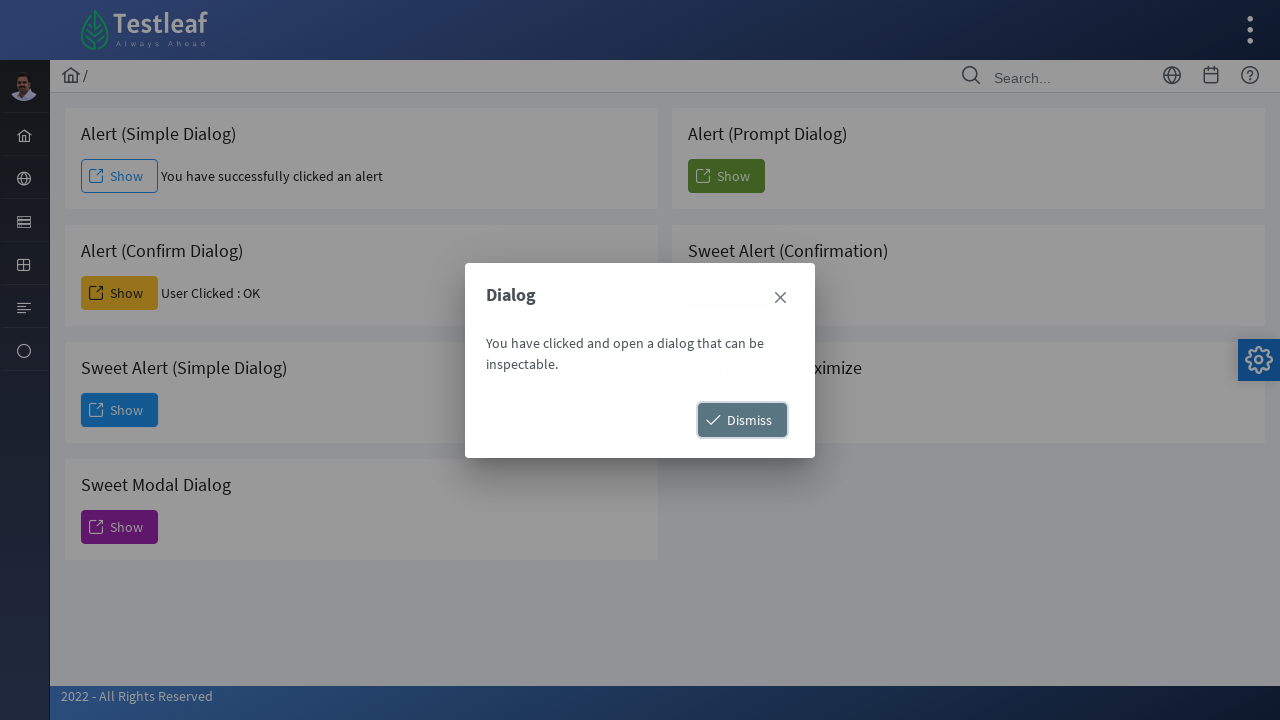

Clicked prompt alert button at (726, 176) on (//span[@class='ui-button-text ui-c'])[6]
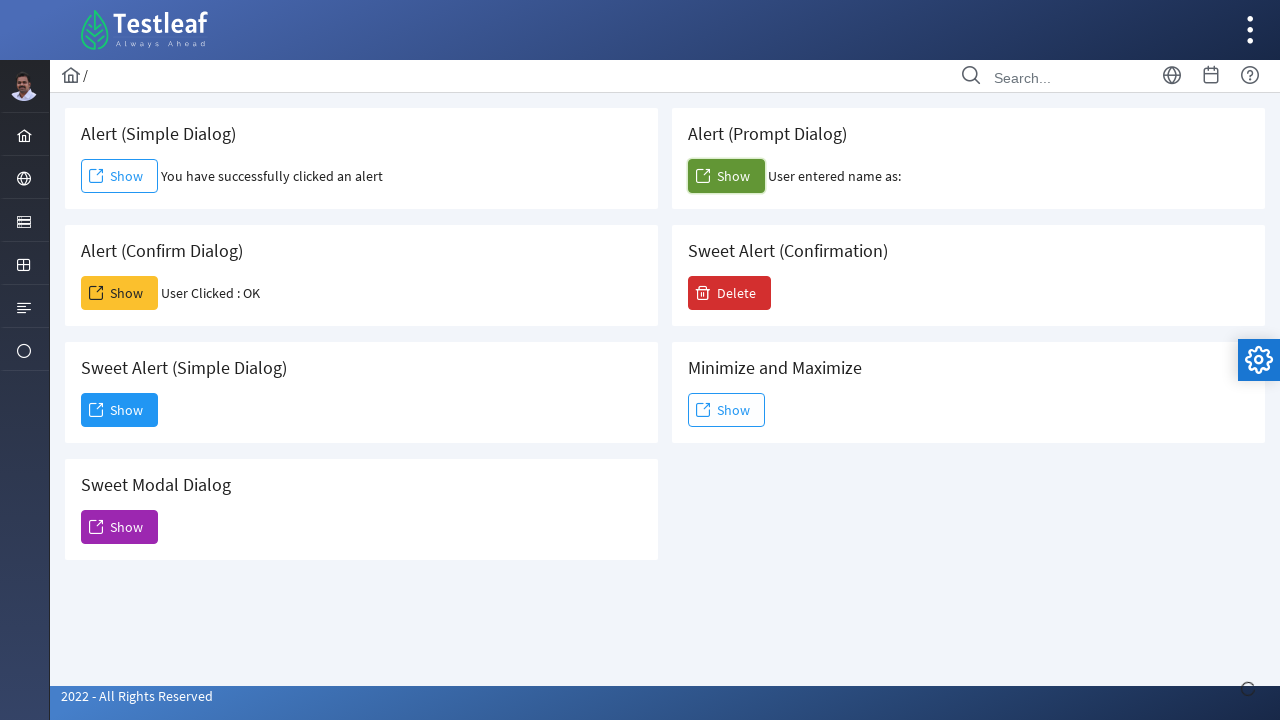

Set up dialog handler to accept prompt with text 'Alerted Successfully'
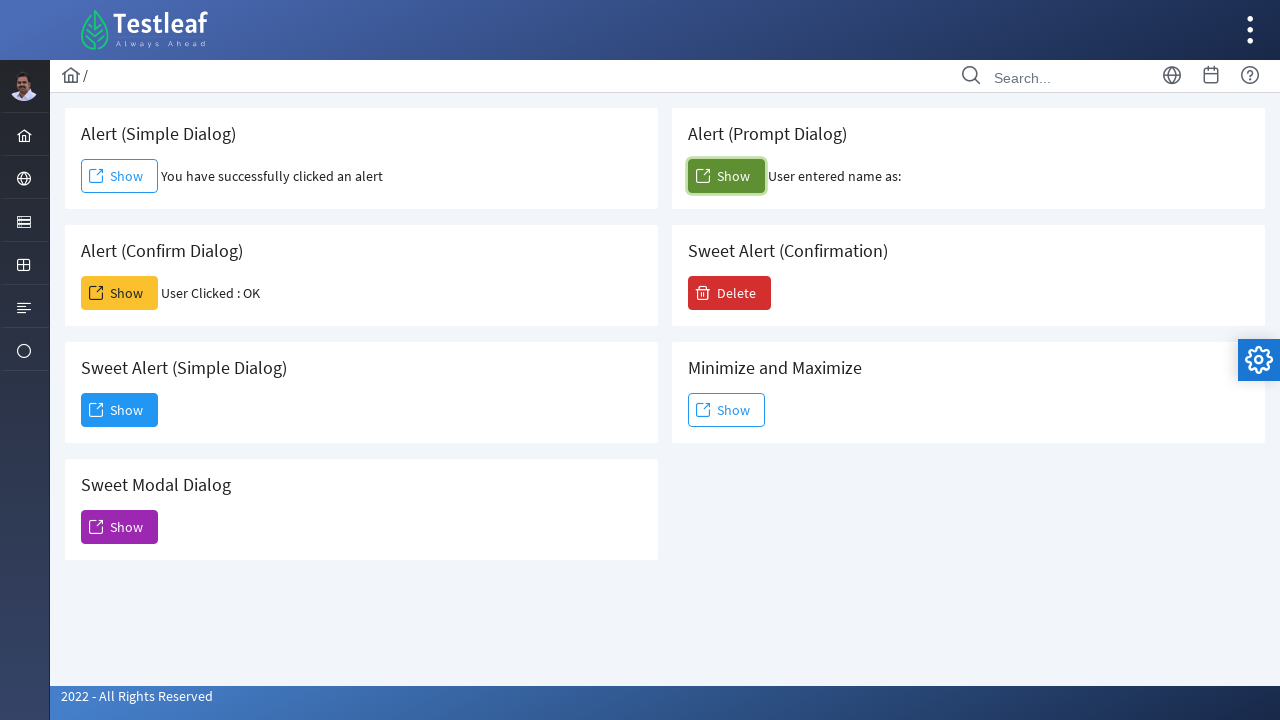

Waited 2500ms for all alert interactions to complete
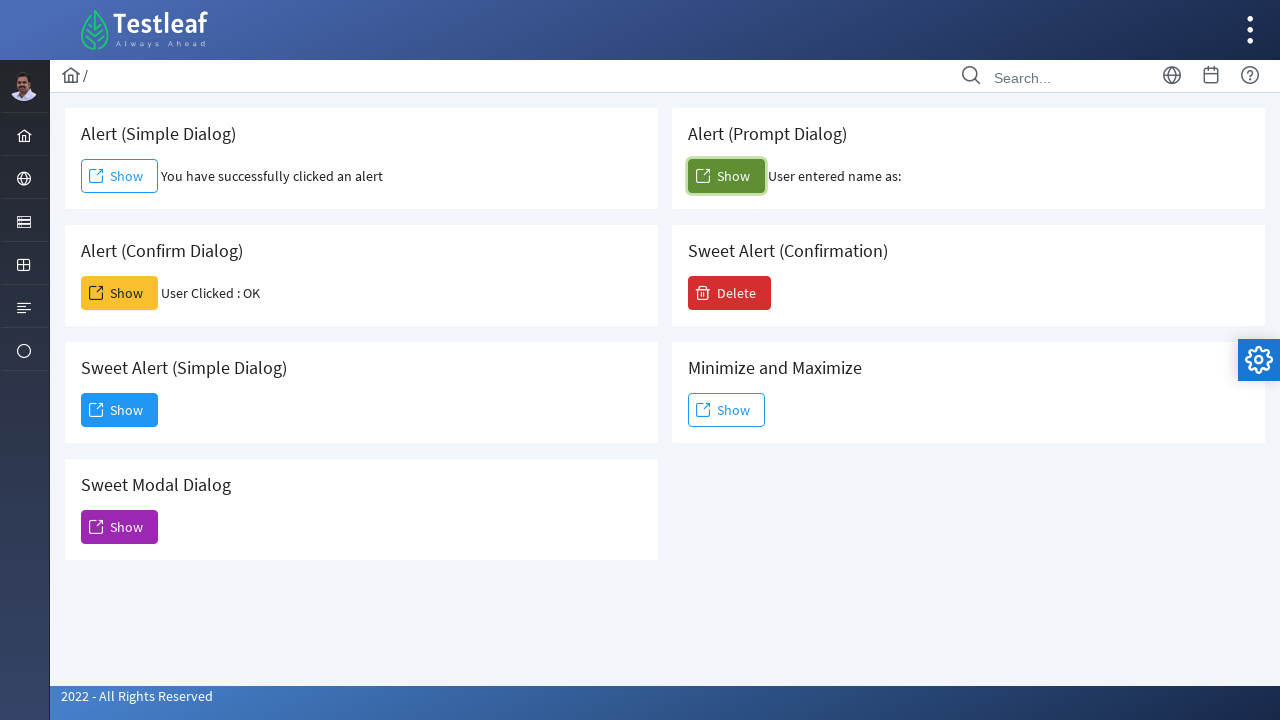

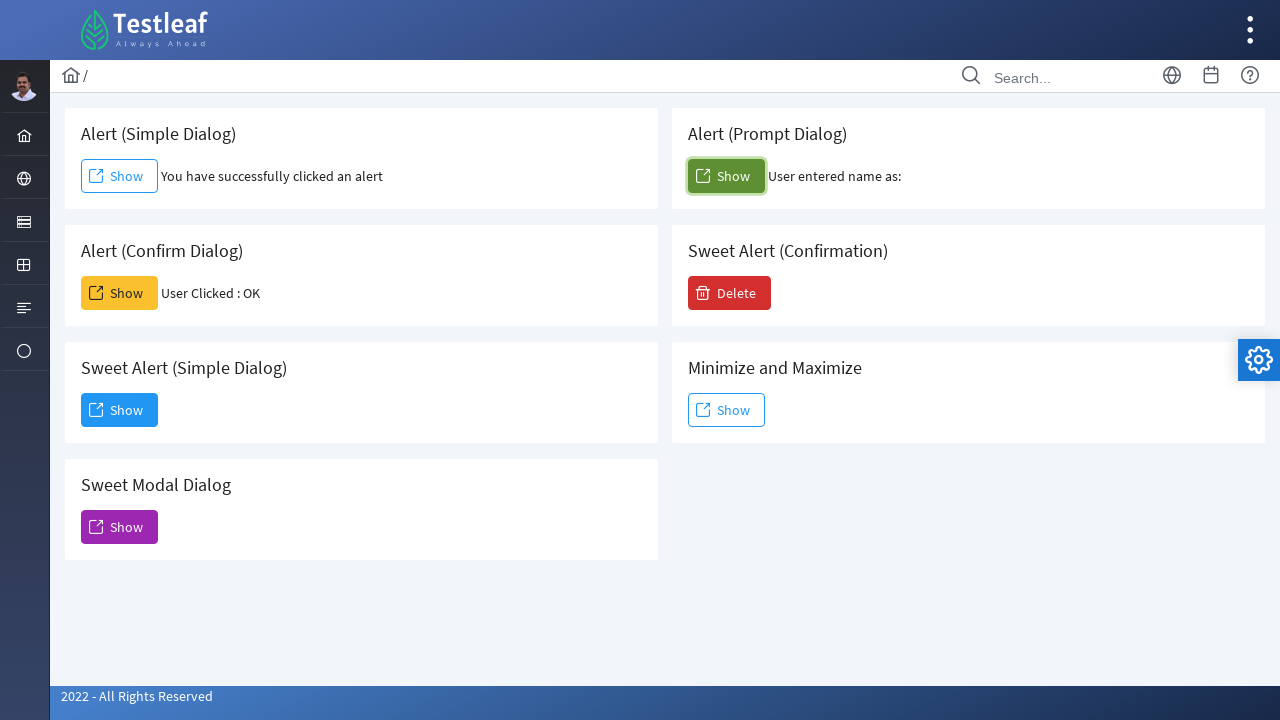